Navigates to the Phones category, selects Samsung Galaxy S6, adds it to cart, and verifies the cart contains the item.

Starting URL: https://www.demoblaze.com

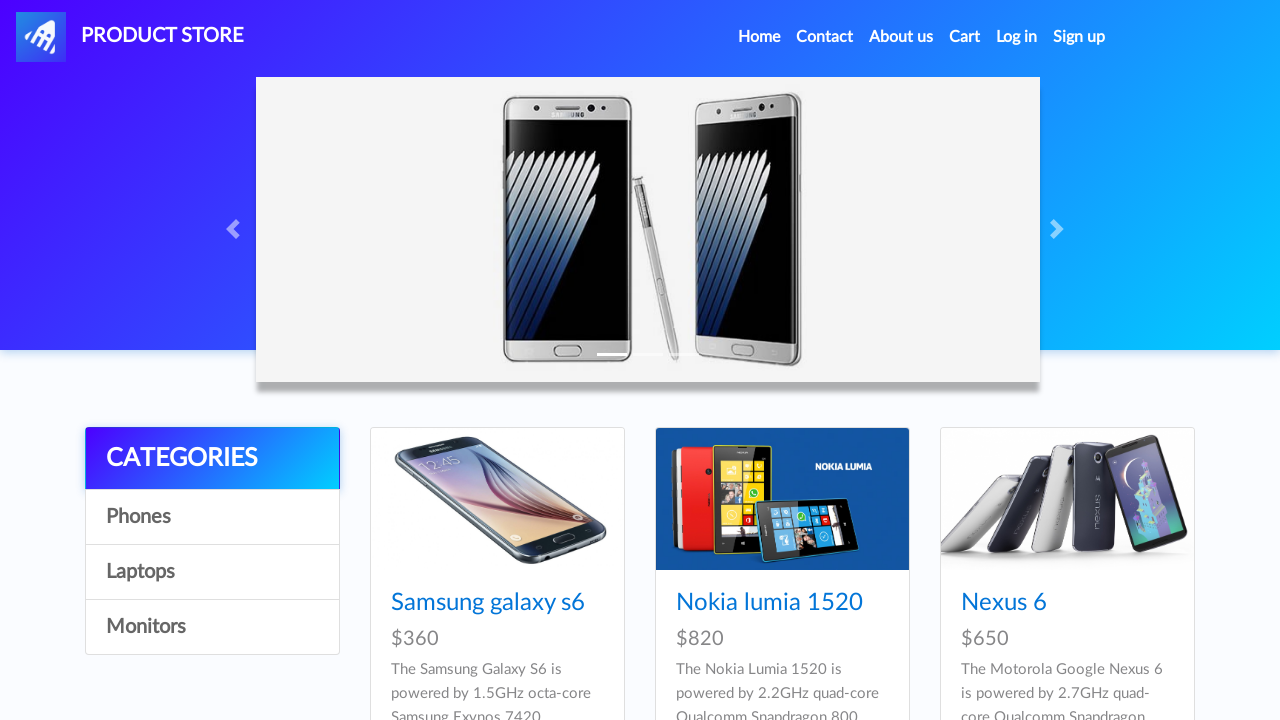

Clicked on Phones category at (212, 517) on a[onclick="byCat('phone')"]
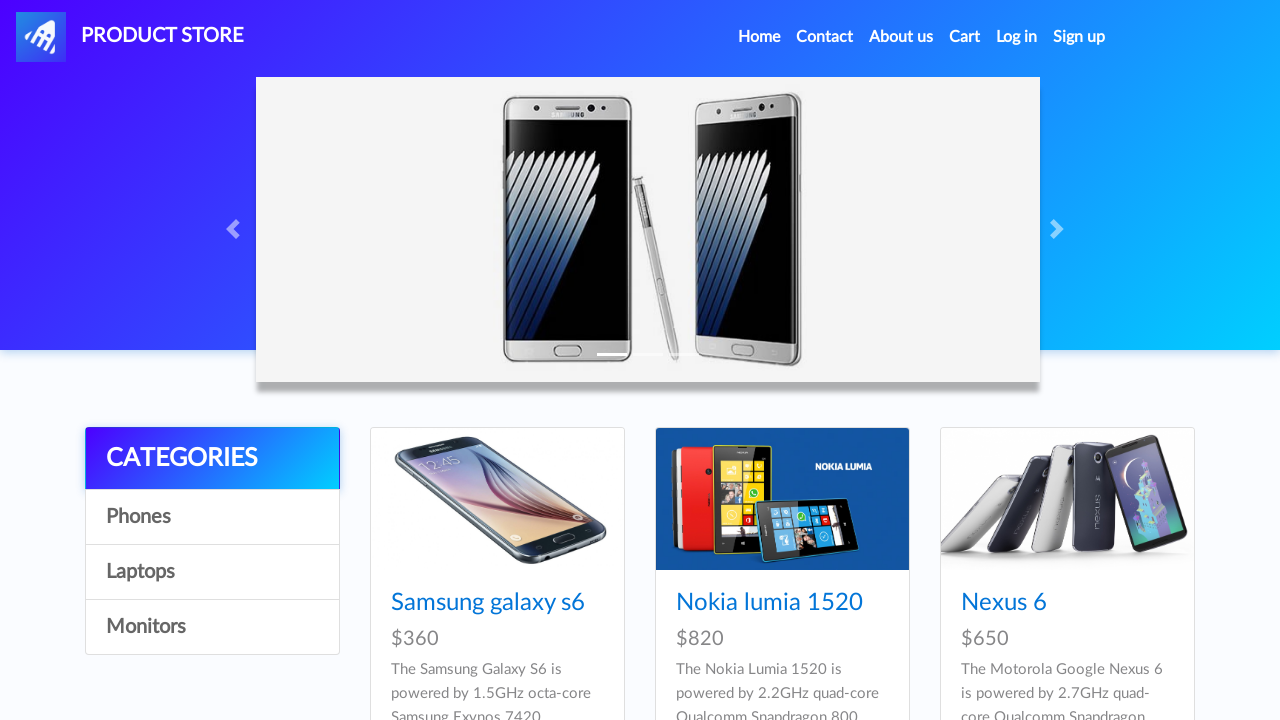

Phones category loaded and product cards appeared
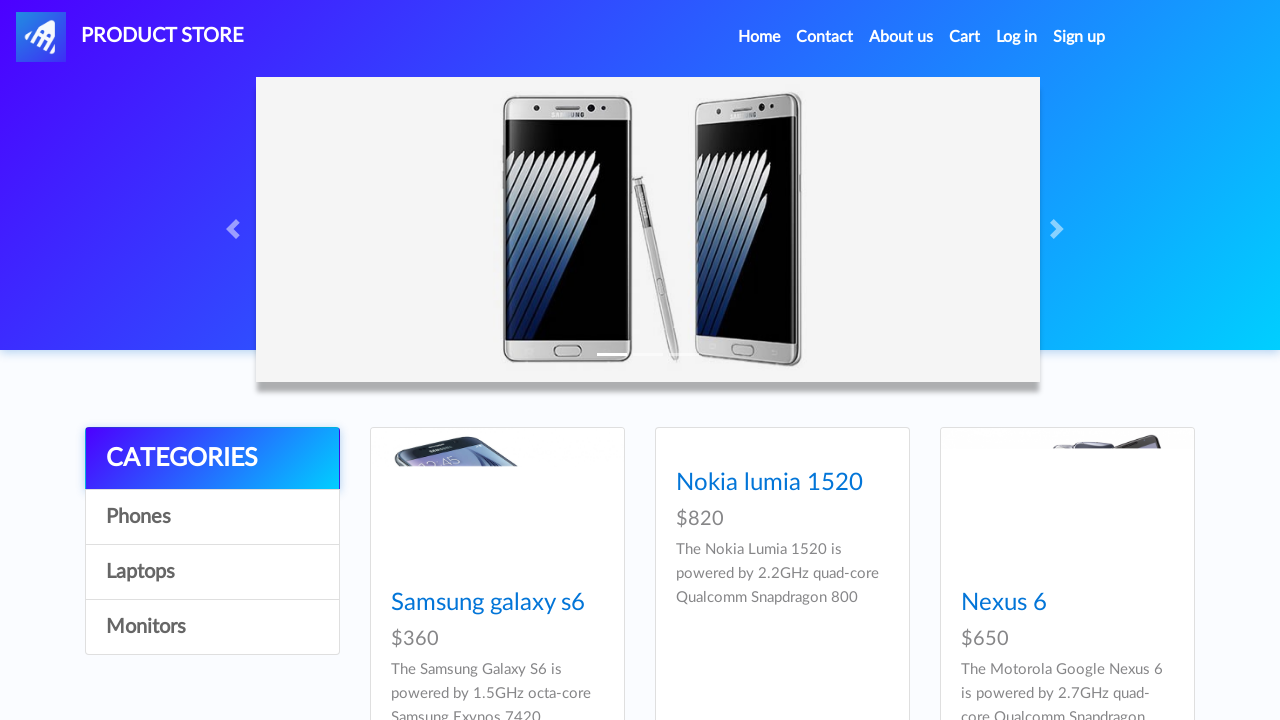

Waited 500ms for page to fully render
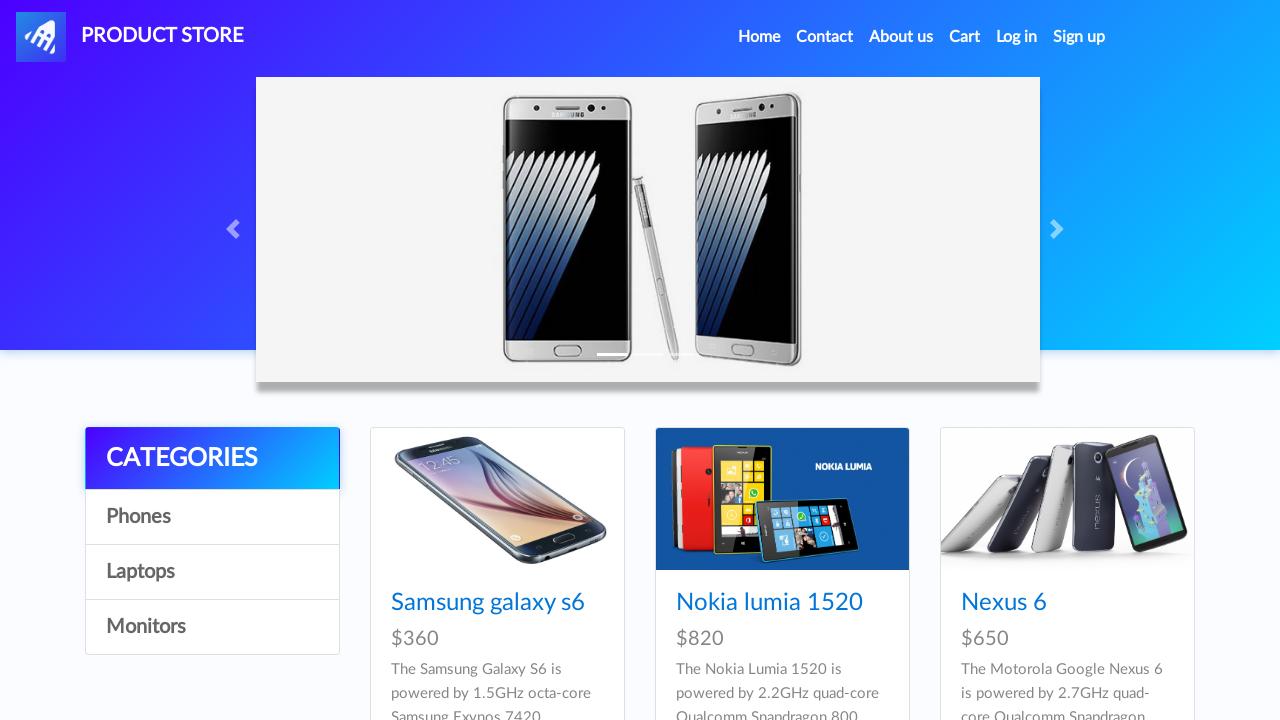

Clicked on Samsung Galaxy S6 product at (488, 603) on a:has-text('Samsung galaxy s6')
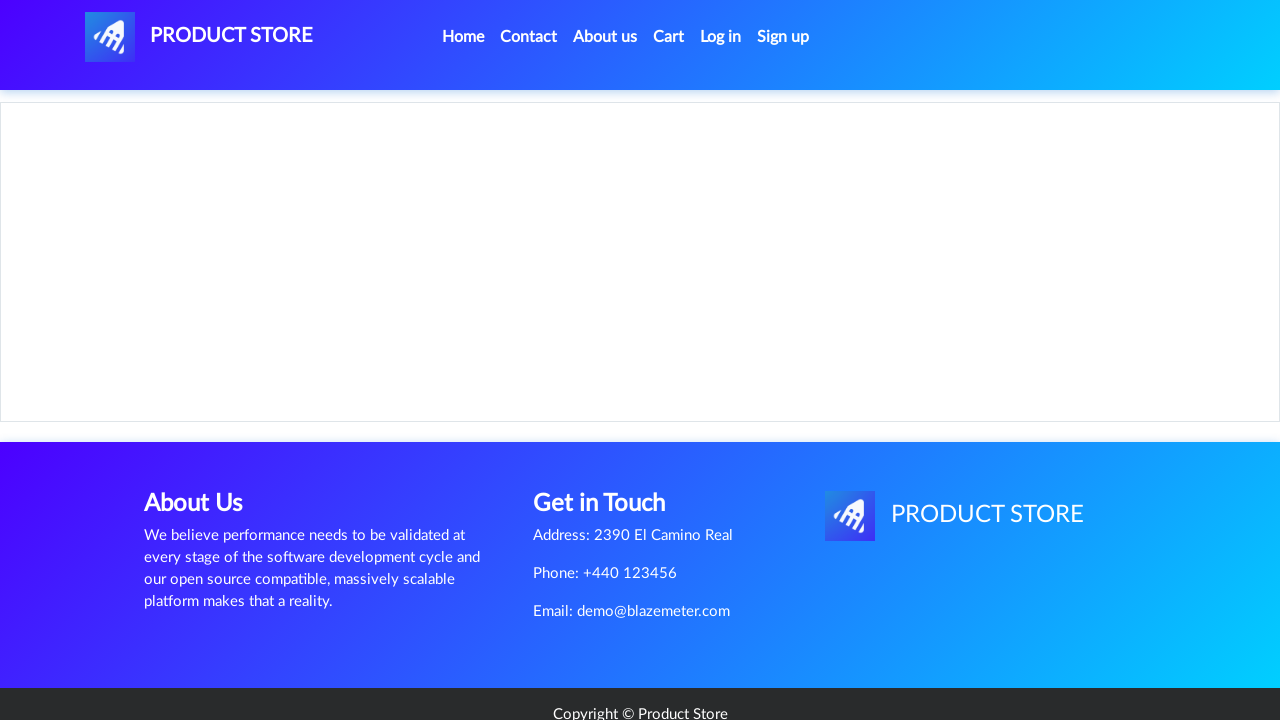

Product details page loaded
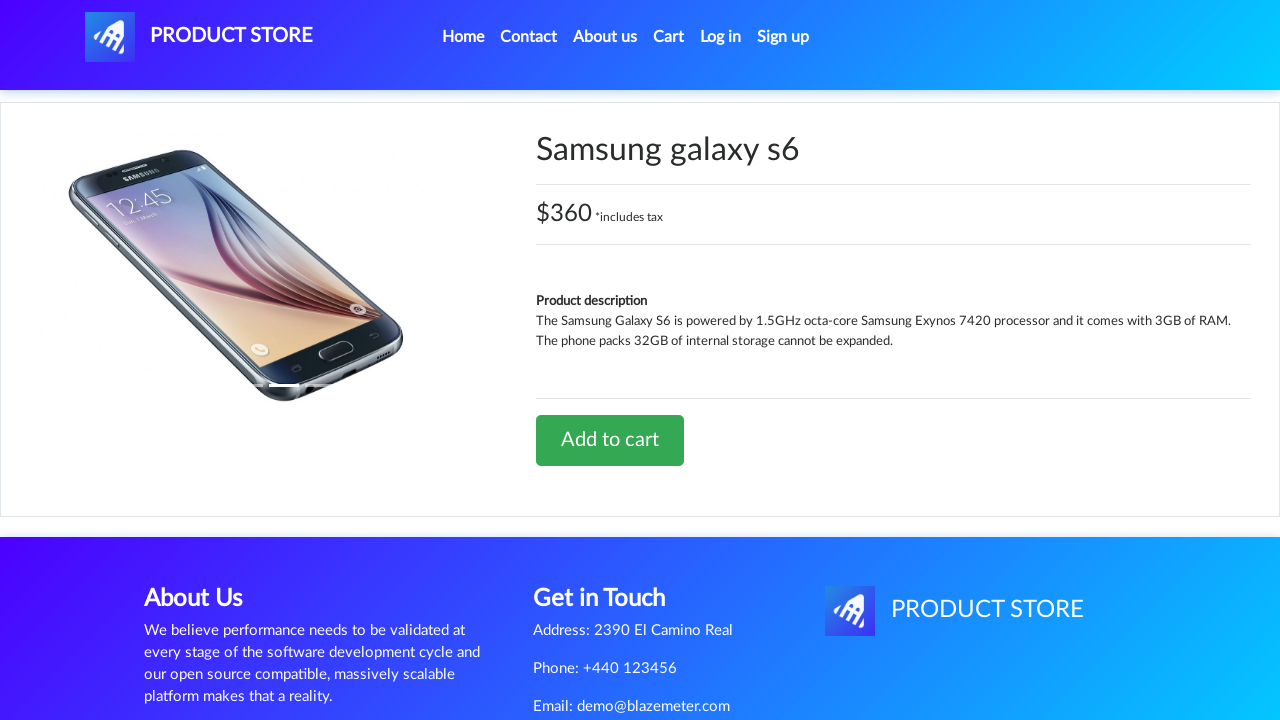

Clicked 'Add to cart' button at (610, 440) on a:has-text('Add to cart')
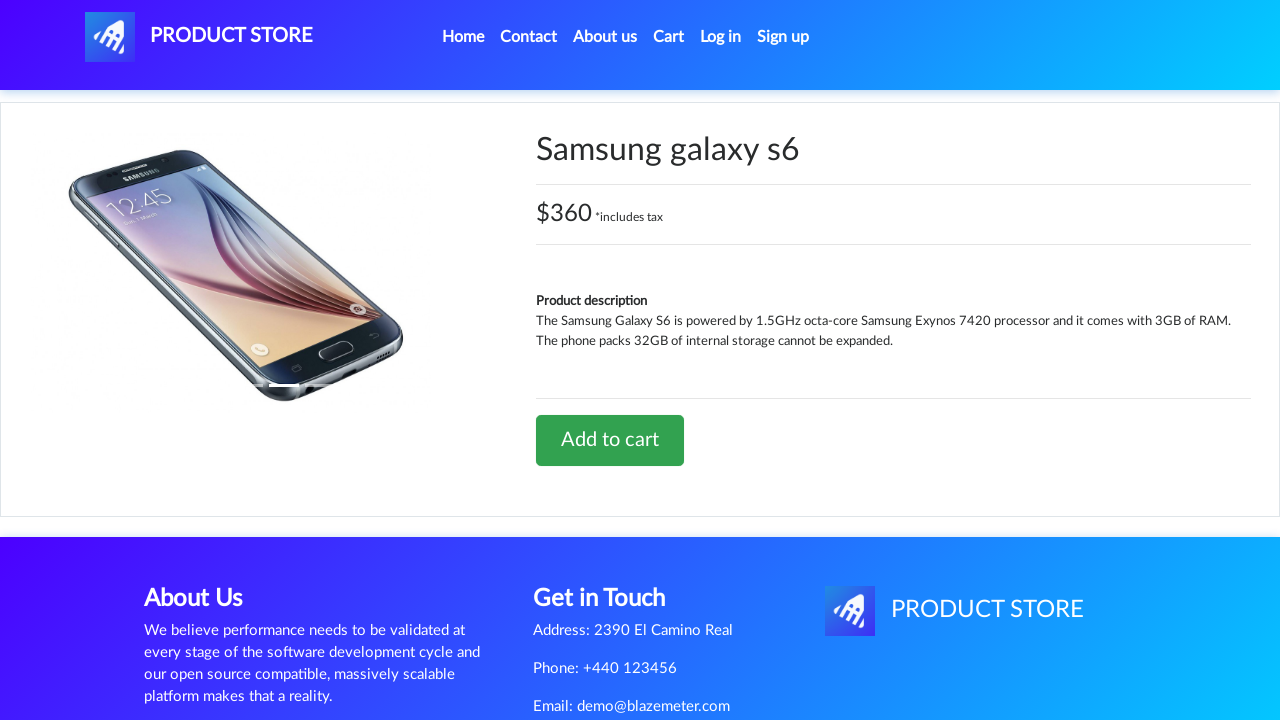

Accepted confirmation dialog for adding item to cart
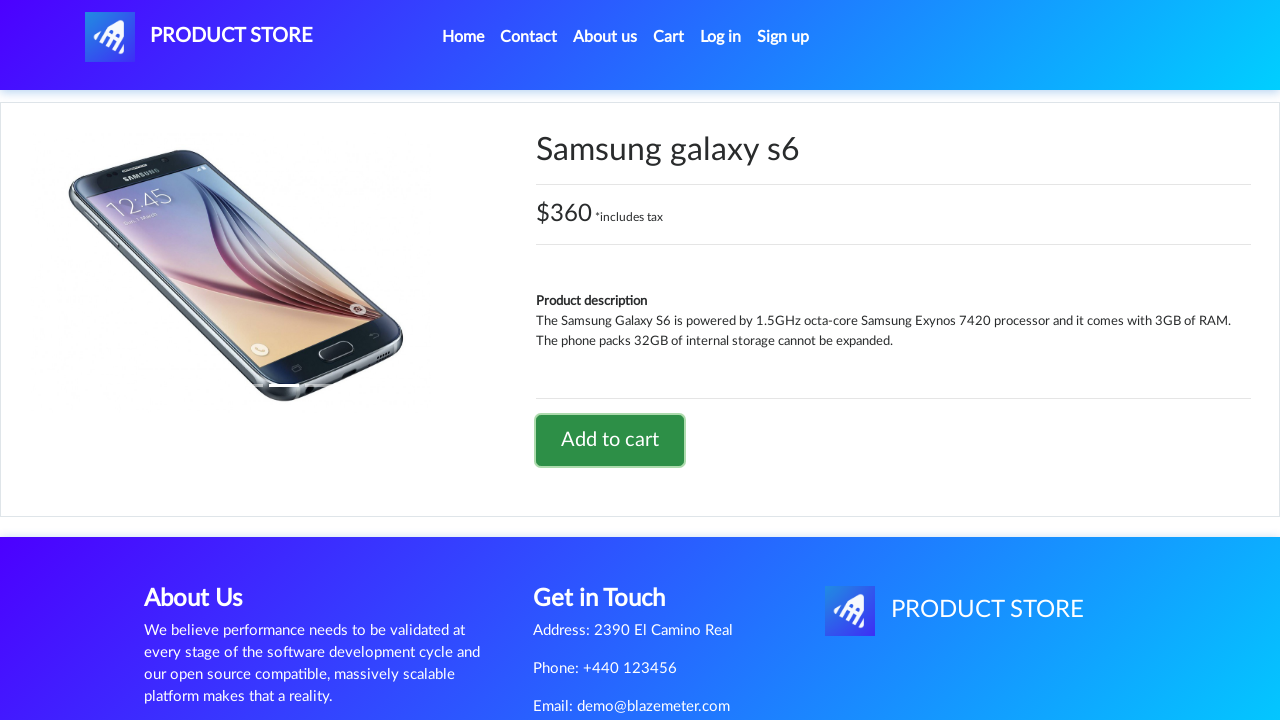

Waited 1000ms for cart to update
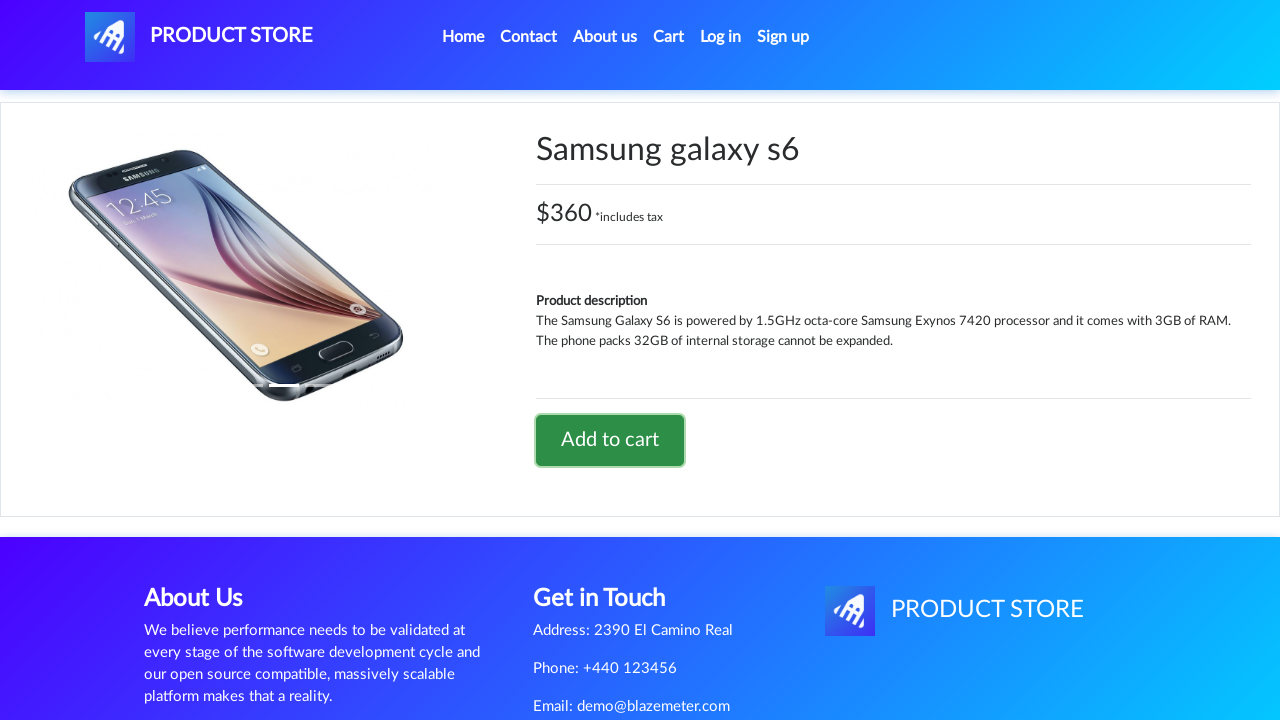

Clicked on cart icon to view cart at (669, 37) on #cartur
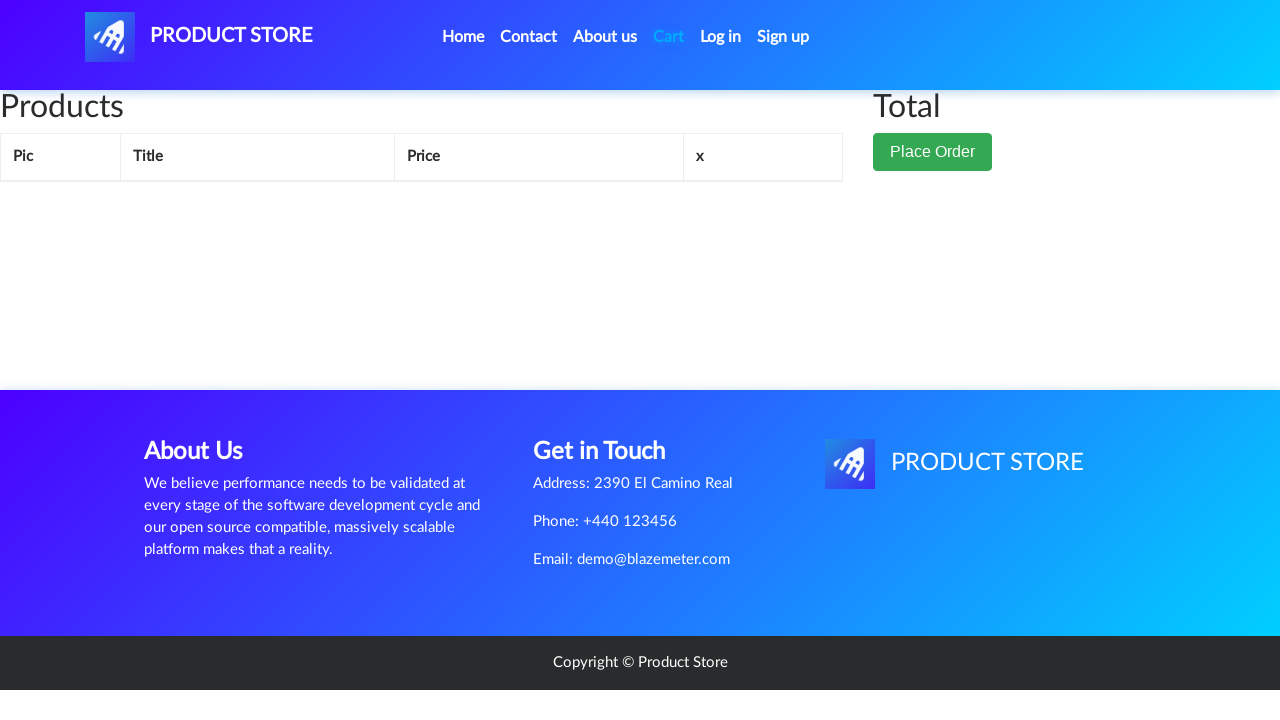

Cart loaded and Samsung Galaxy S6 item is visible in cart
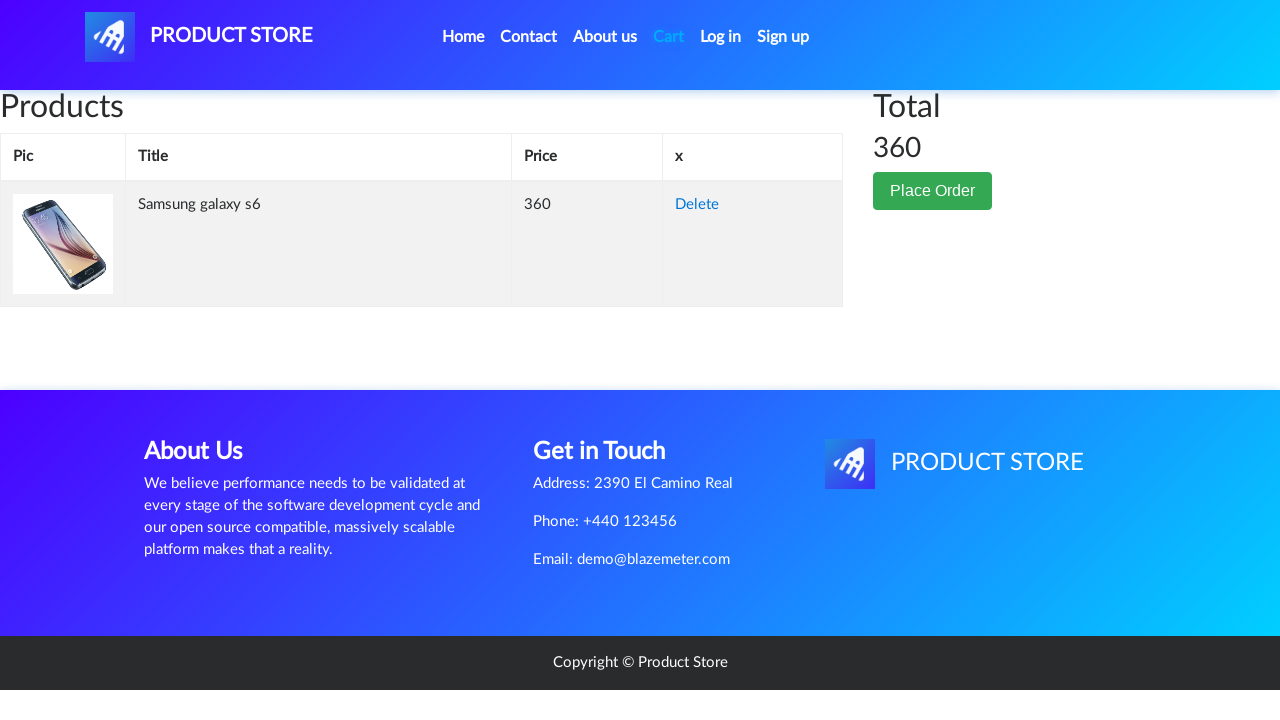

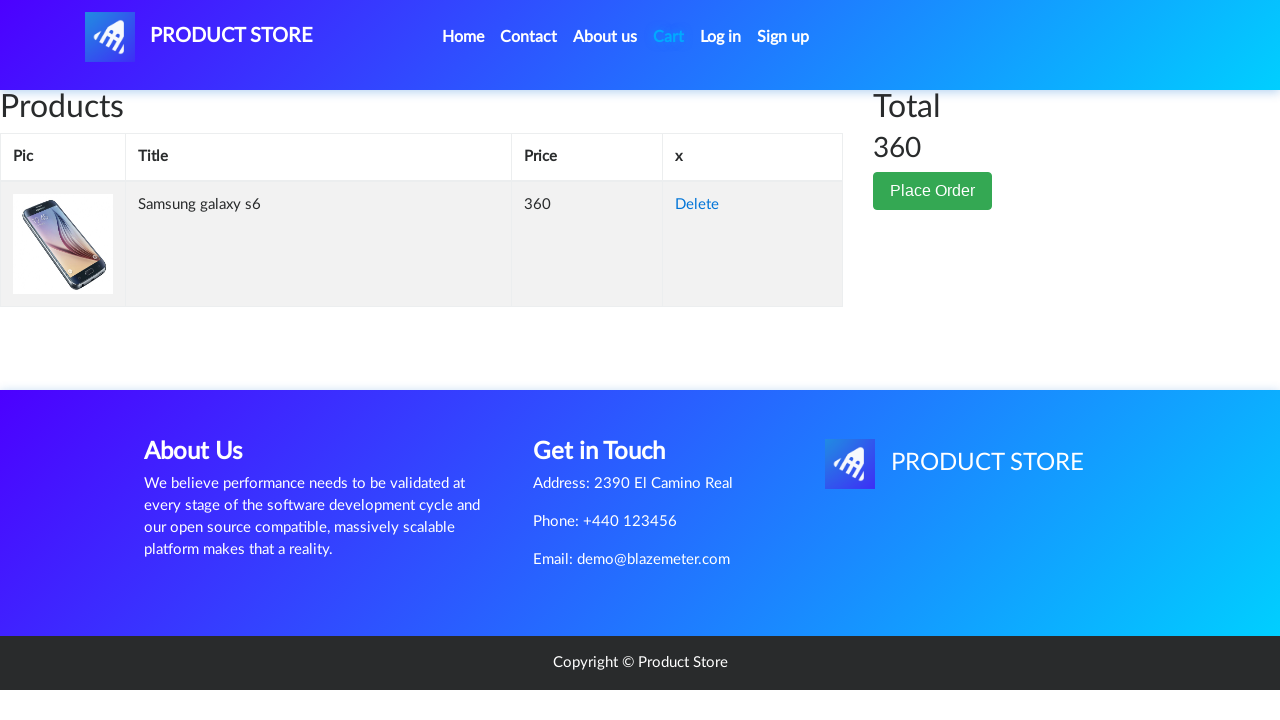